Verifies that the 'Chat With Us' button is visible on the page and has CSS styling properties applied

Starting URL: https://www.inmotionhosting.com/

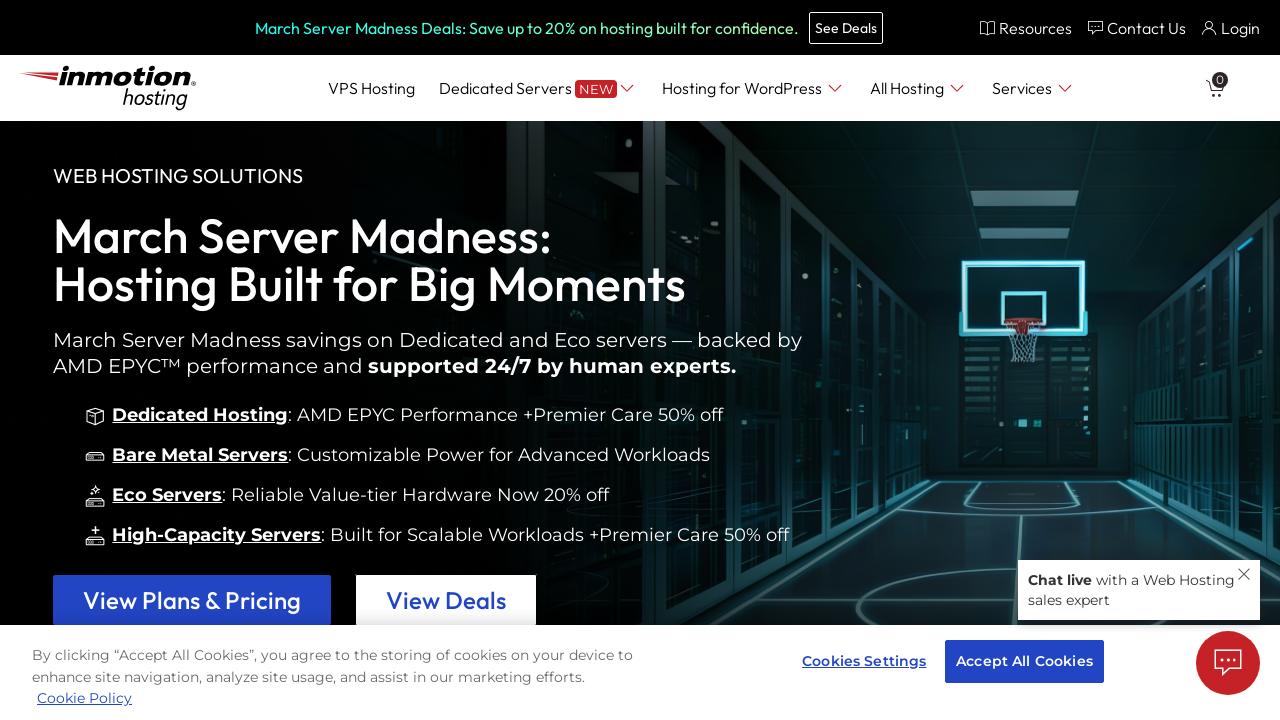

Waited for and located the 'Chat With Us' button
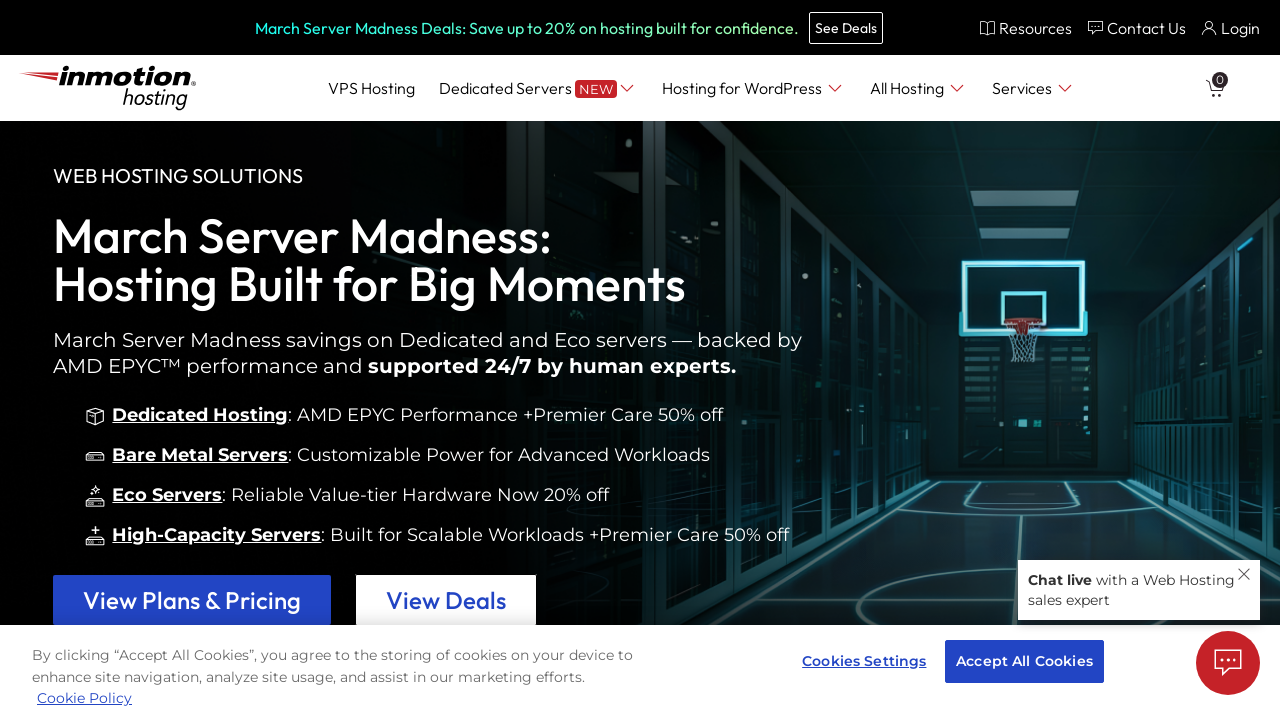

Verified 'Chat With Us' button is visible
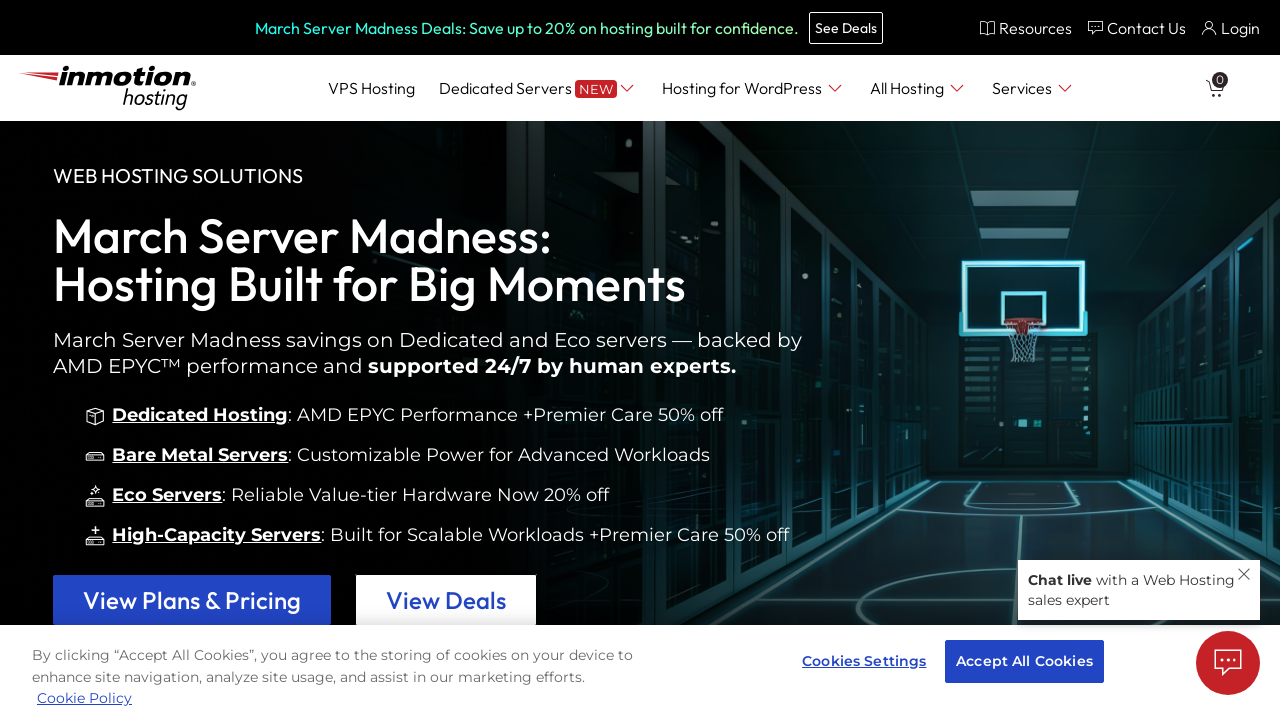

Retrieved background color CSS property from button
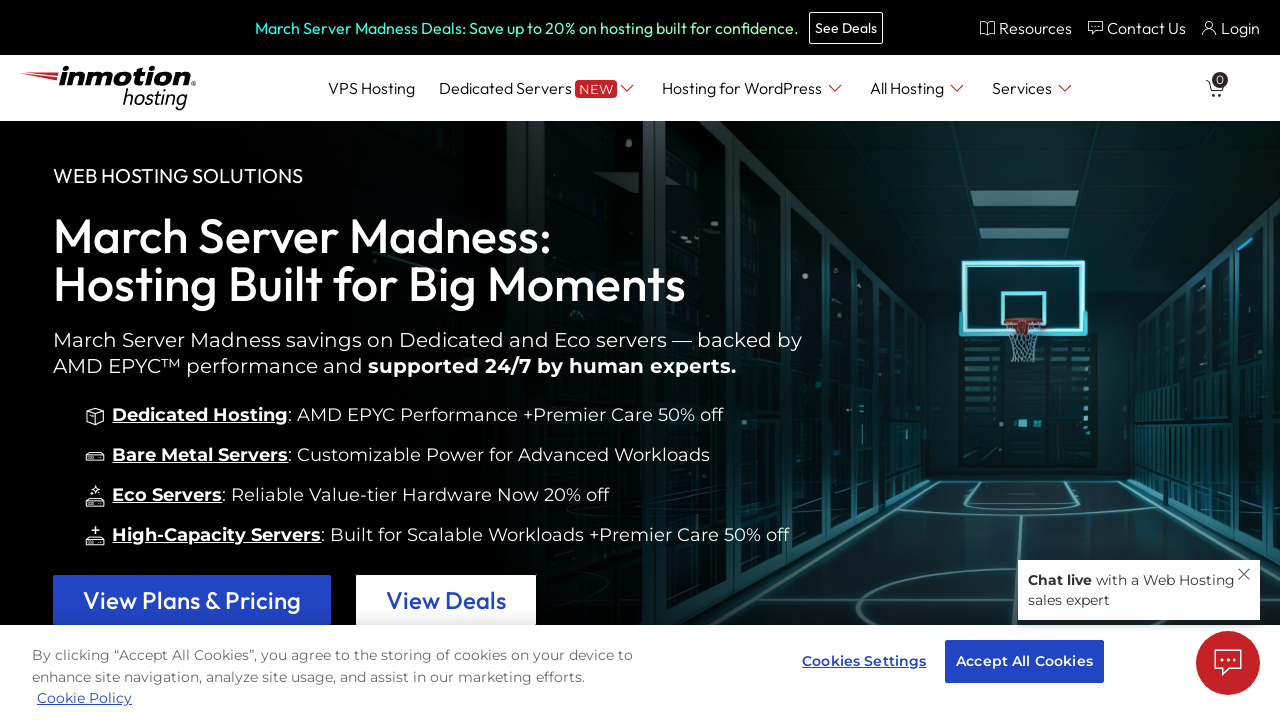

Retrieved font color CSS property from button
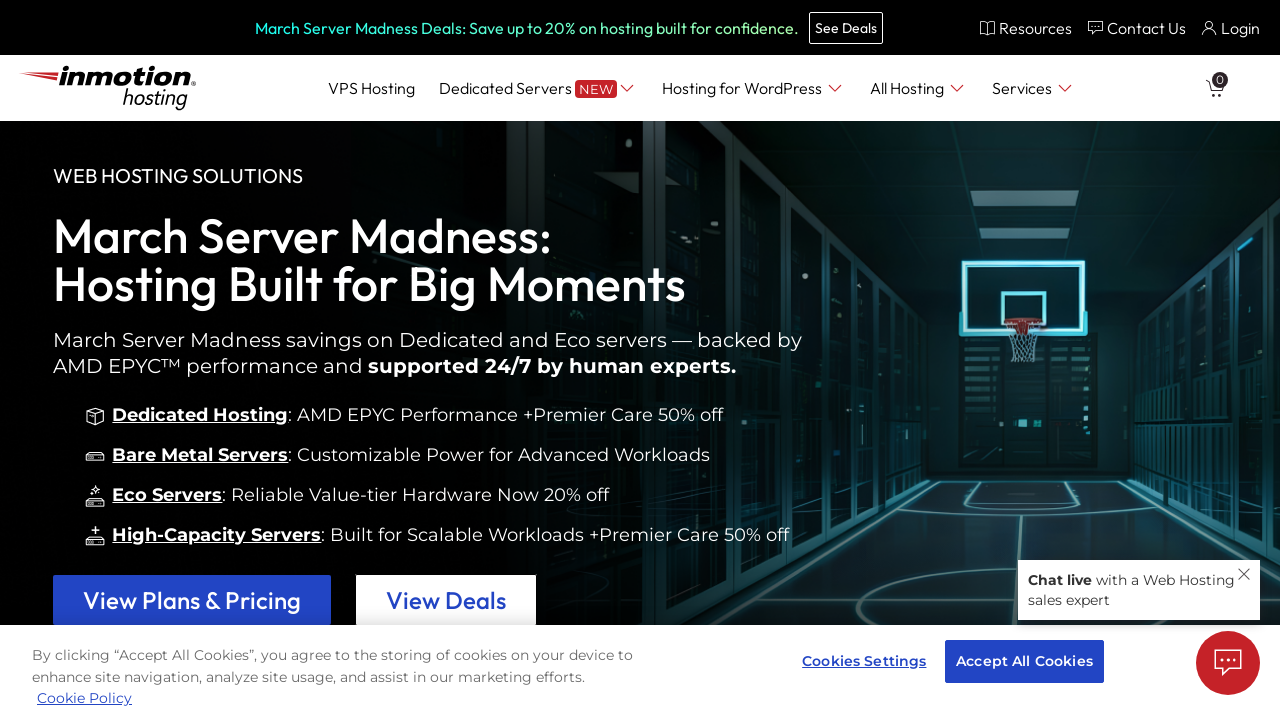

Verified background color CSS property exists
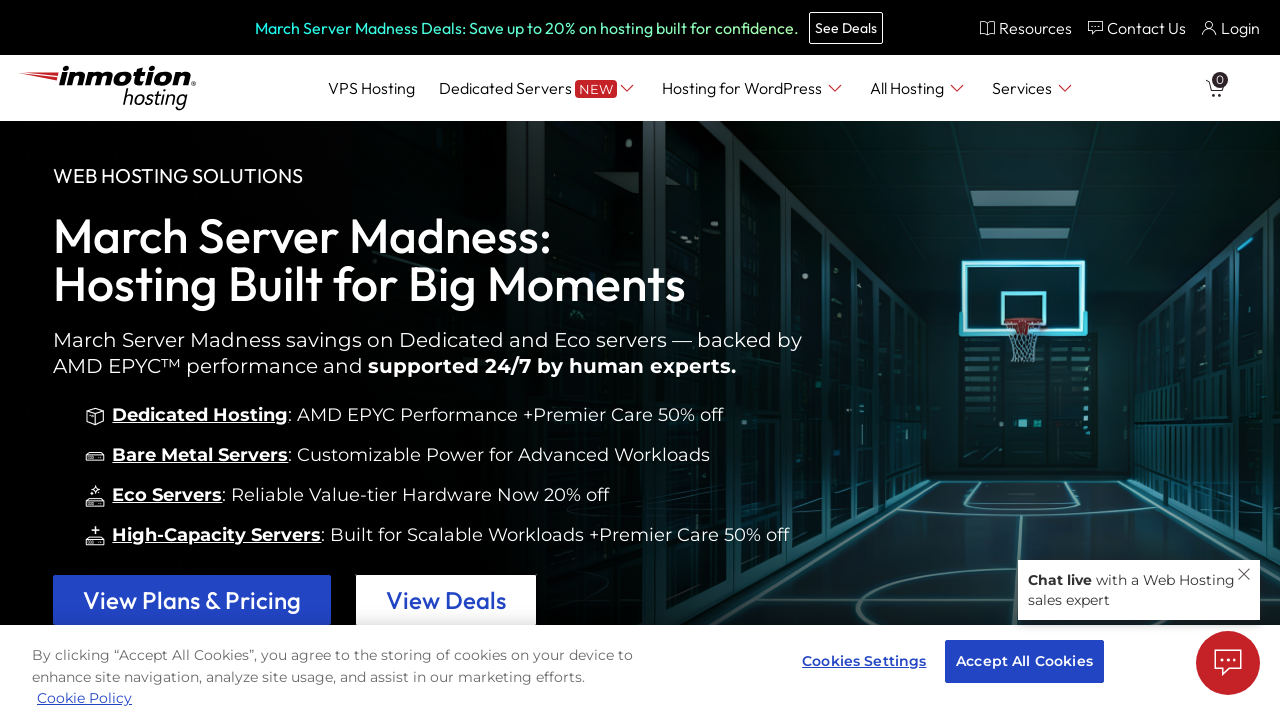

Verified font color CSS property exists
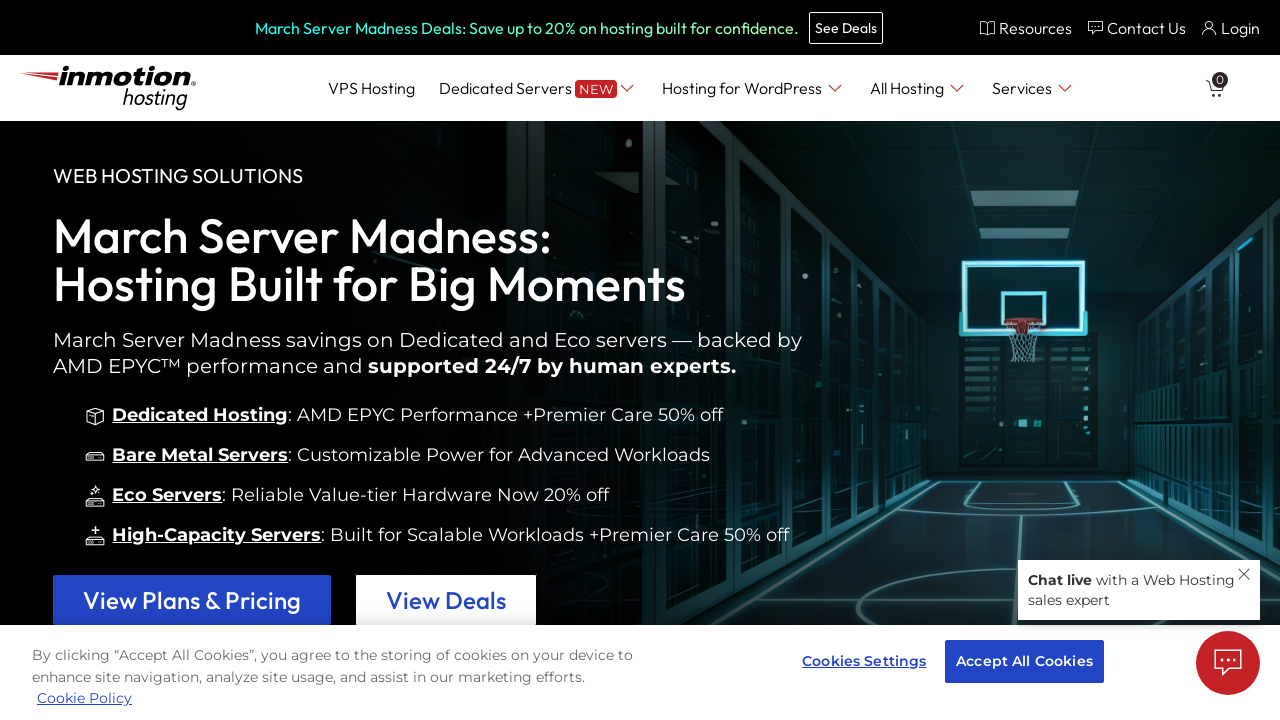

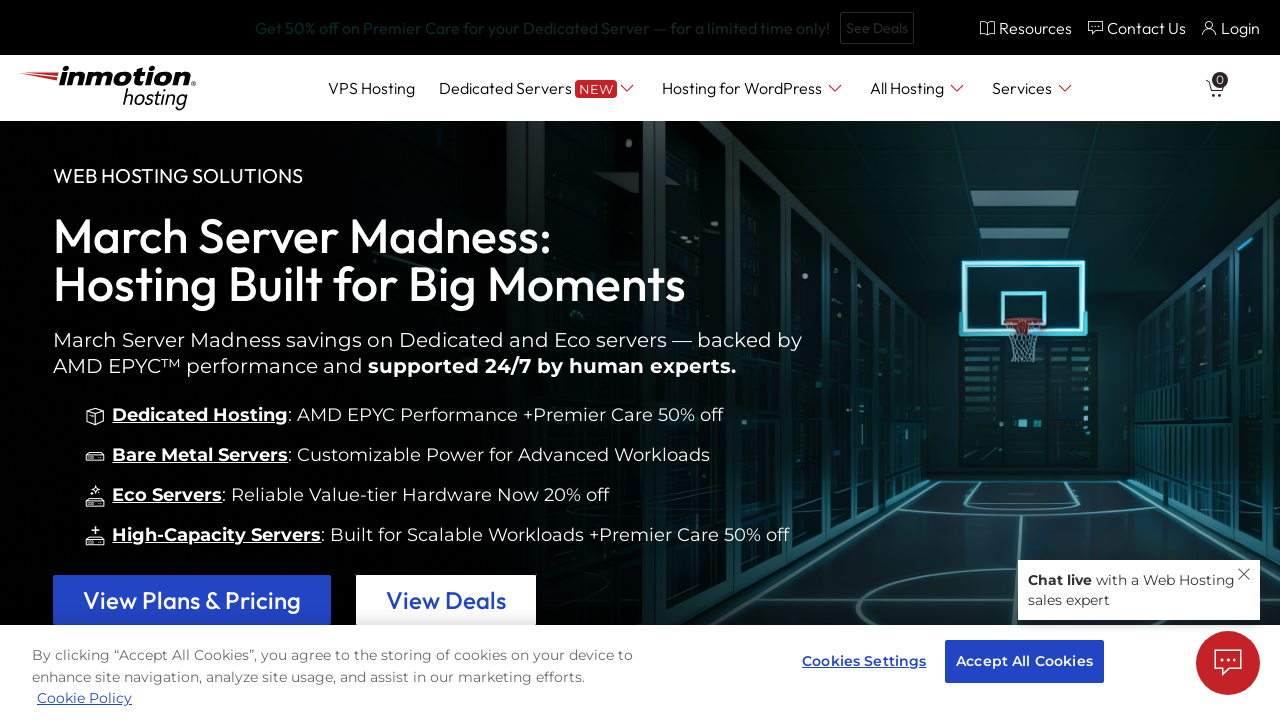